Tests date picker functionality by directly typing a date into the second datepicker field

Starting URL: https://demo.automationtesting.in/Datepicker.html

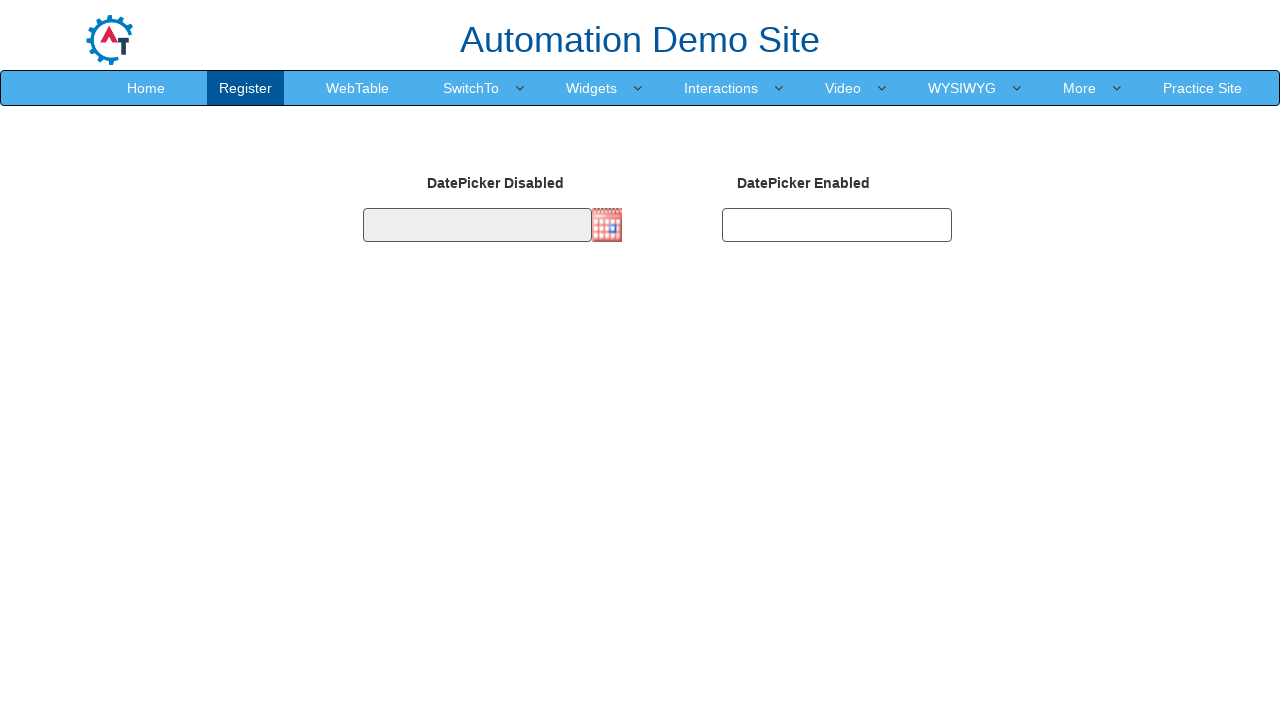

Filled second datepicker field with date 08/22/2024 on #datepicker2
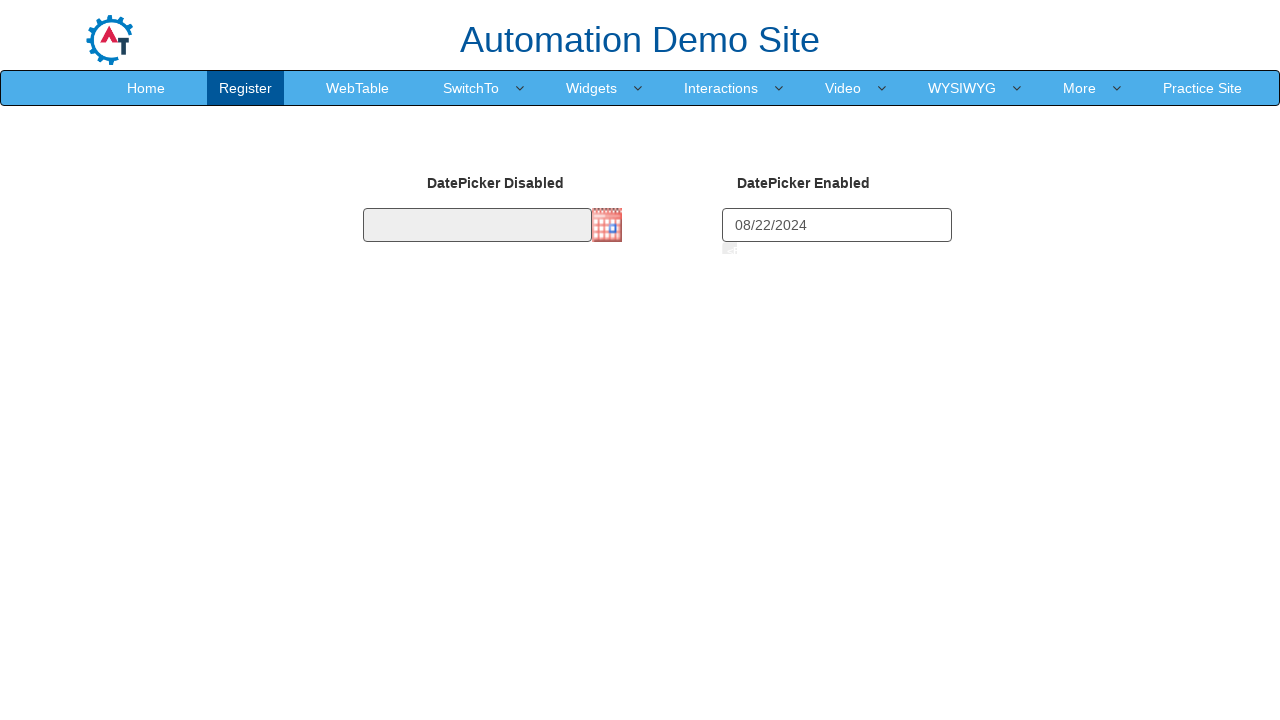

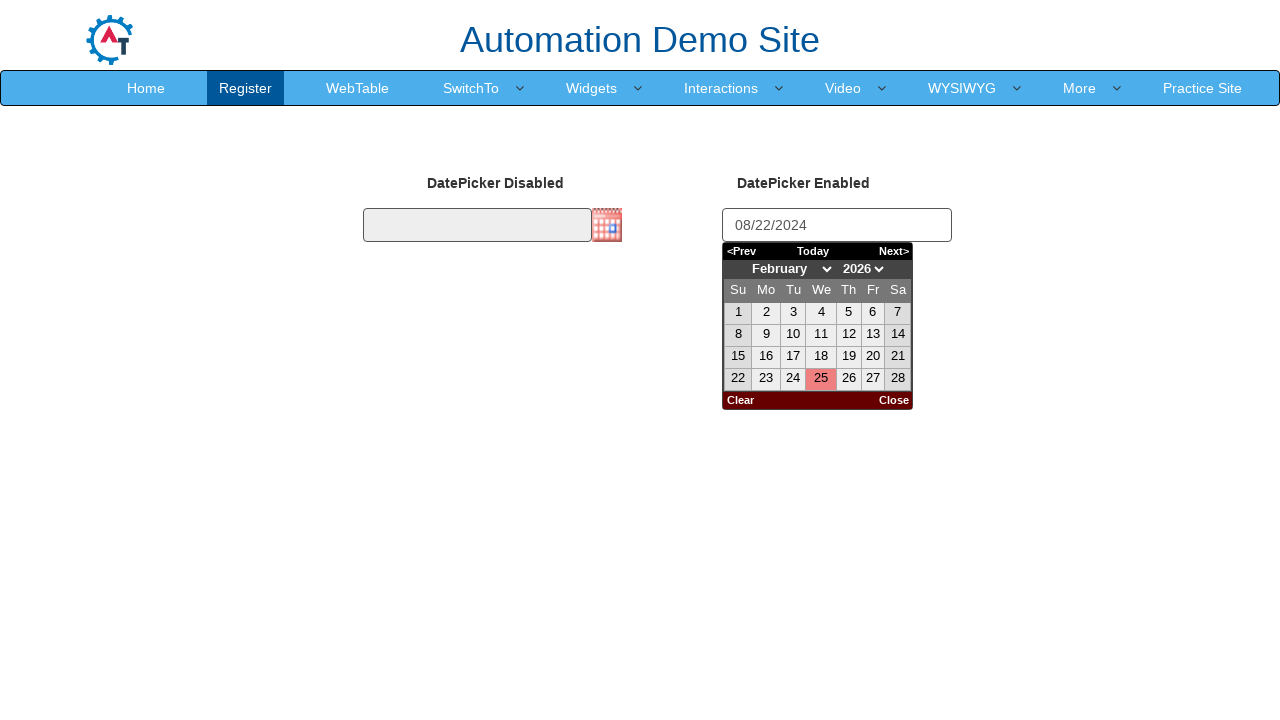